Validates that the reserve online message is displayed on the home page

Starting URL: https://www.partsource.ca/

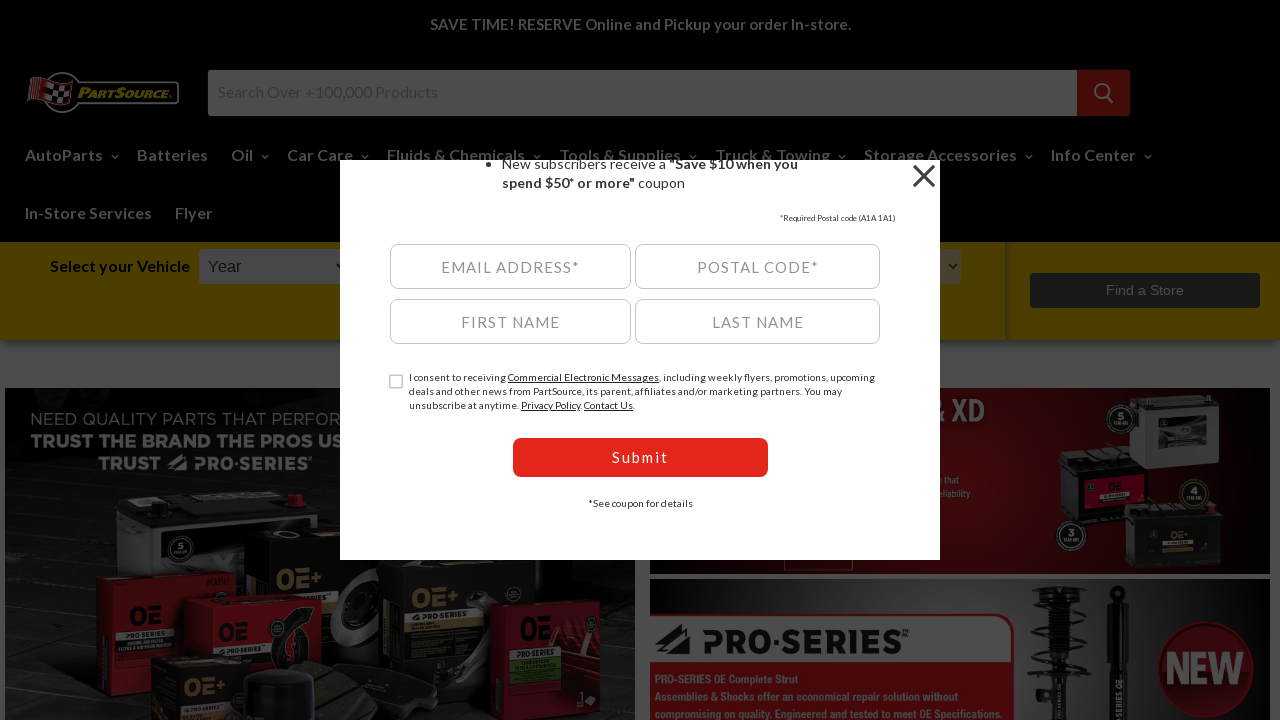

Waited for reserve online message element to load
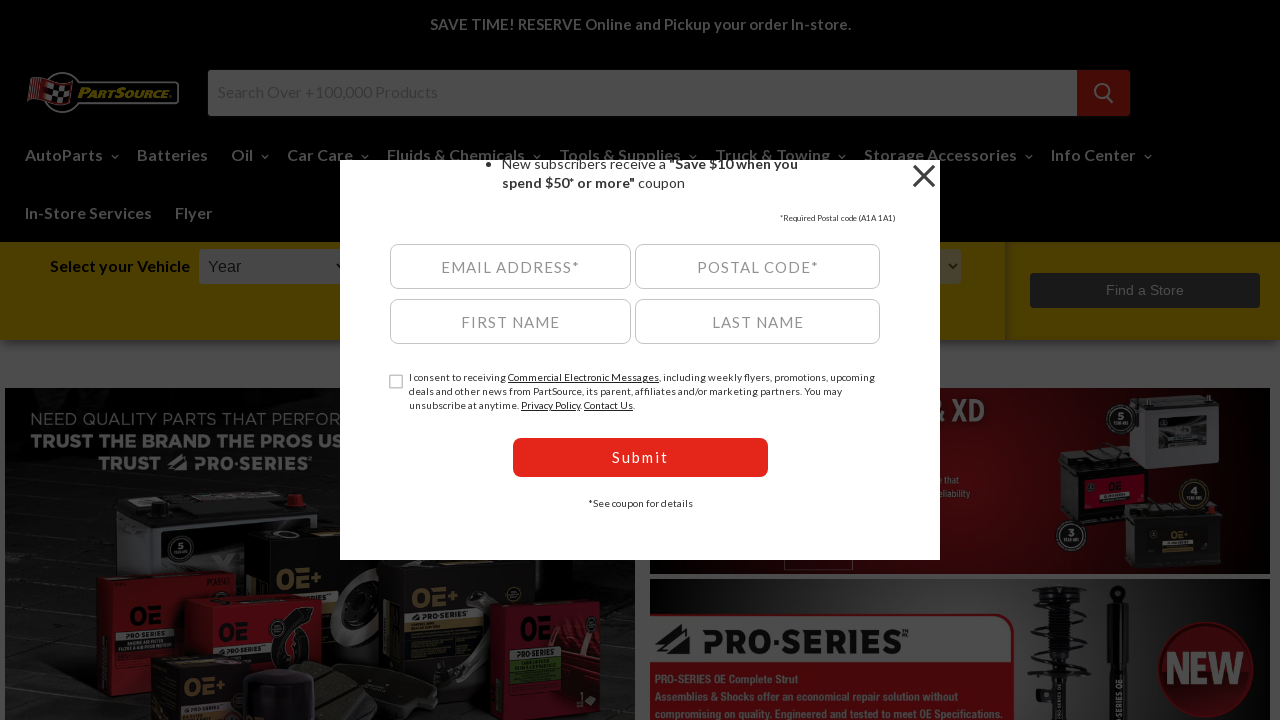

Verified reserve online message is visible on home page
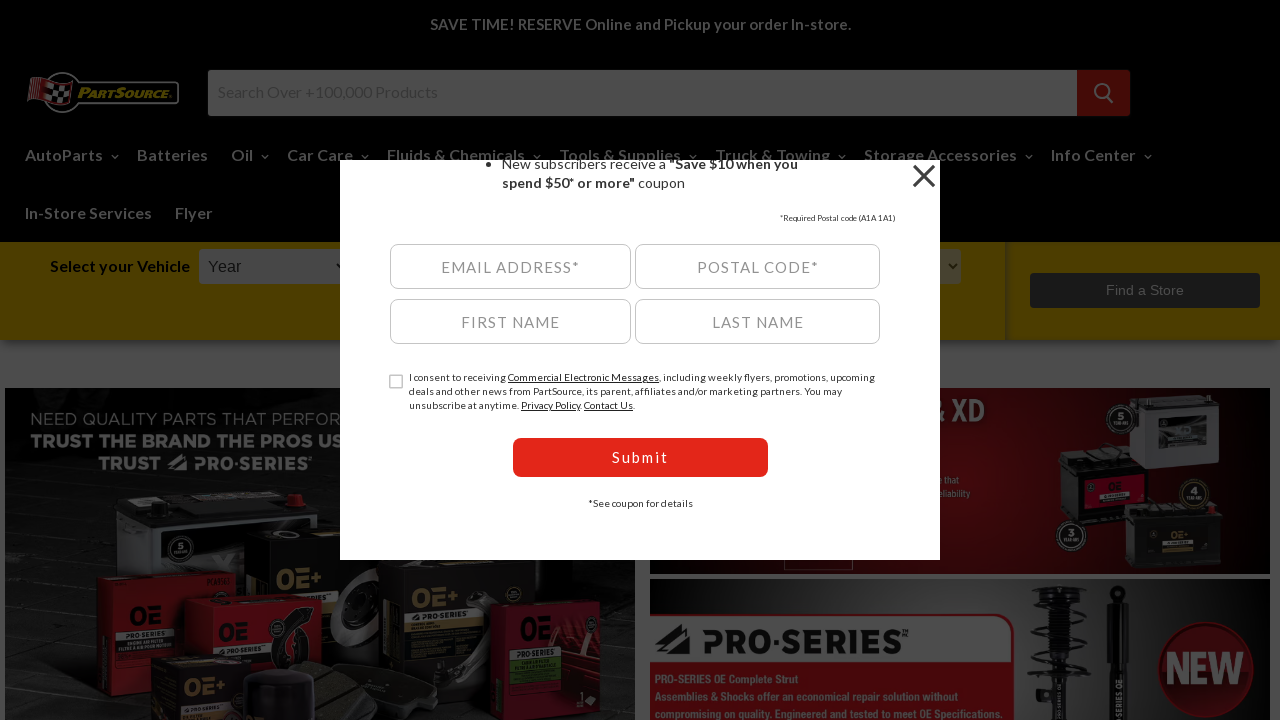

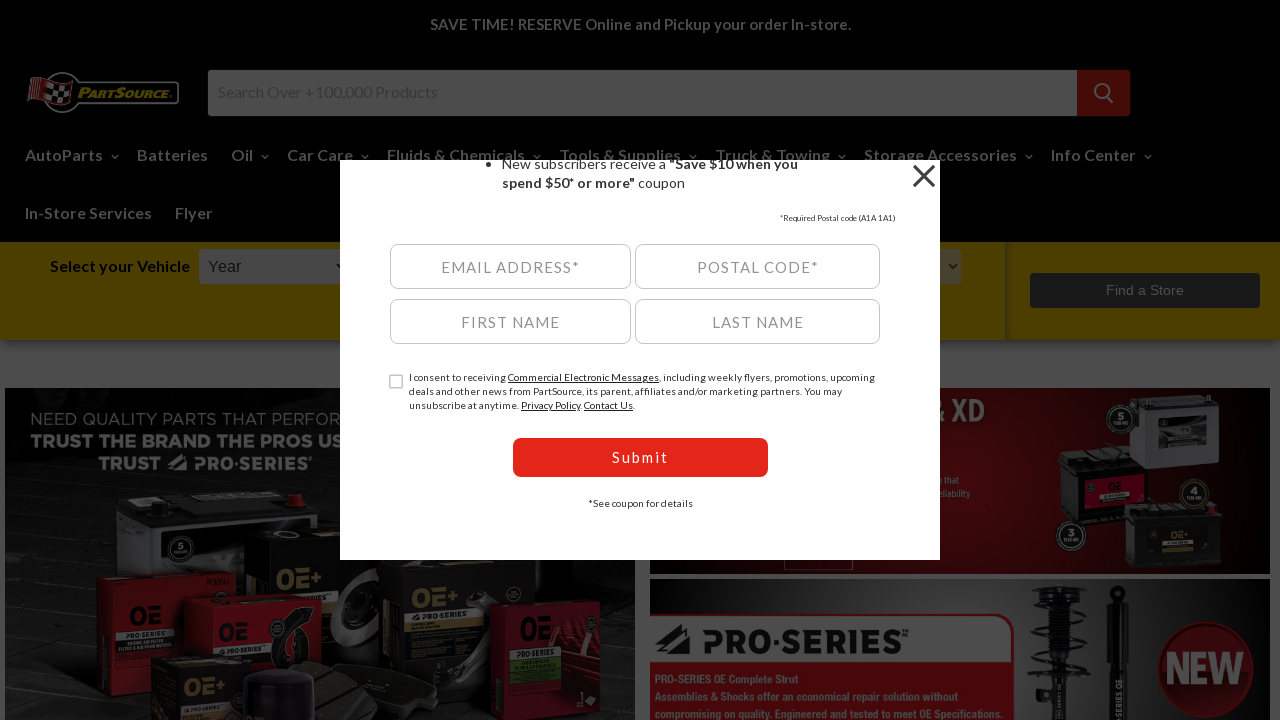